Tests JavaScript prompt dialog by clicking the JS Prompt button, entering a name, accepting the alert, and verifying the name appears in the result

Starting URL: https://the-internet.herokuapp.com/javascript_alerts

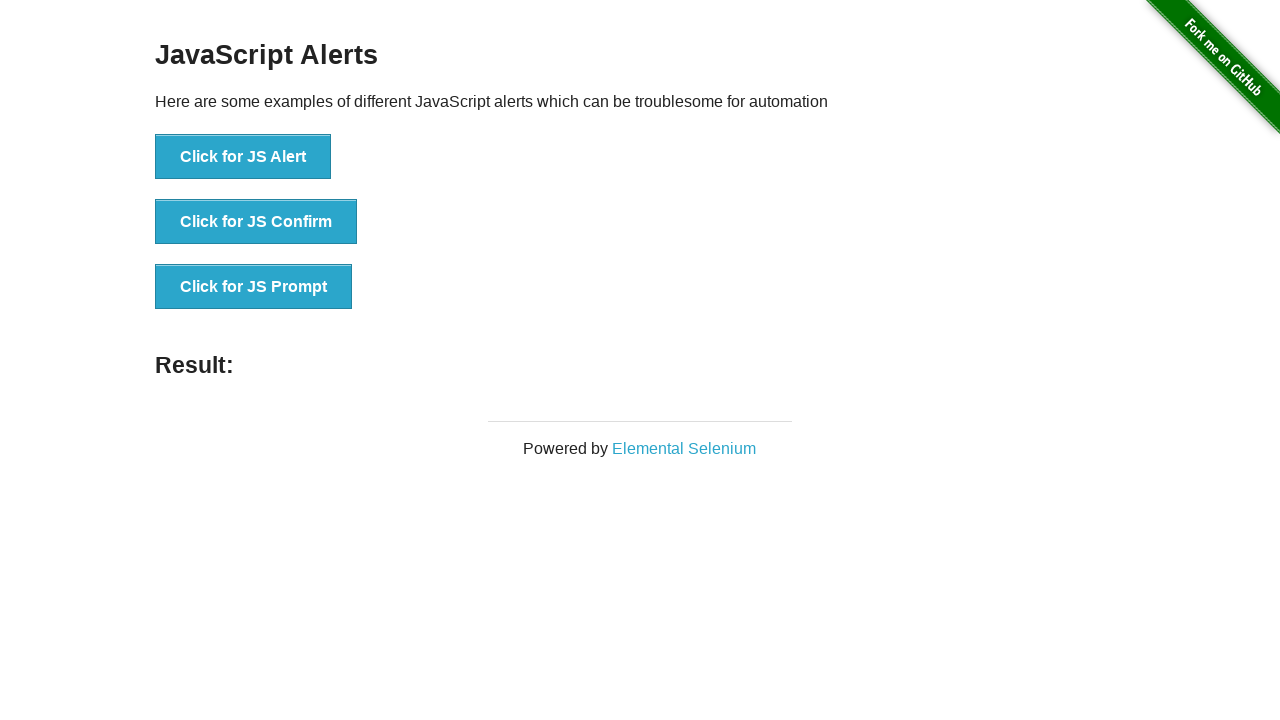

Set up dialog handler to accept prompt with 'enes mekselina'
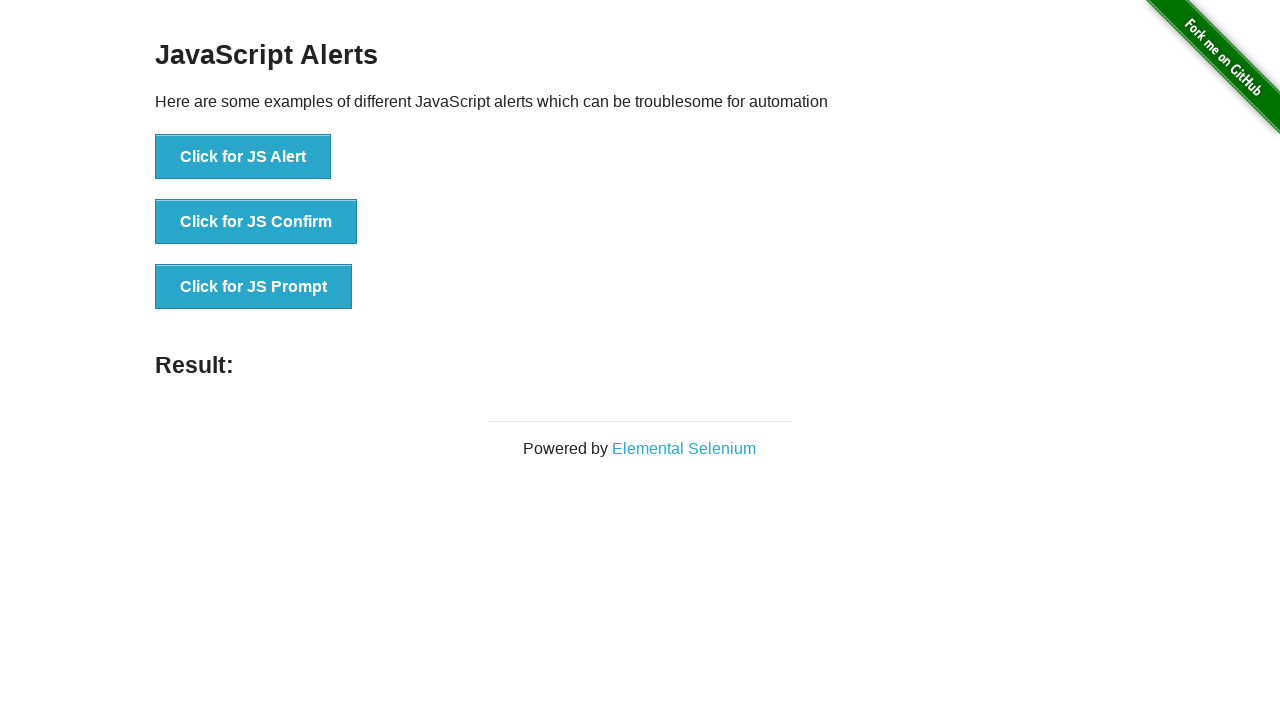

Clicked the JS Prompt button at (254, 287) on button[onclick='jsPrompt()']
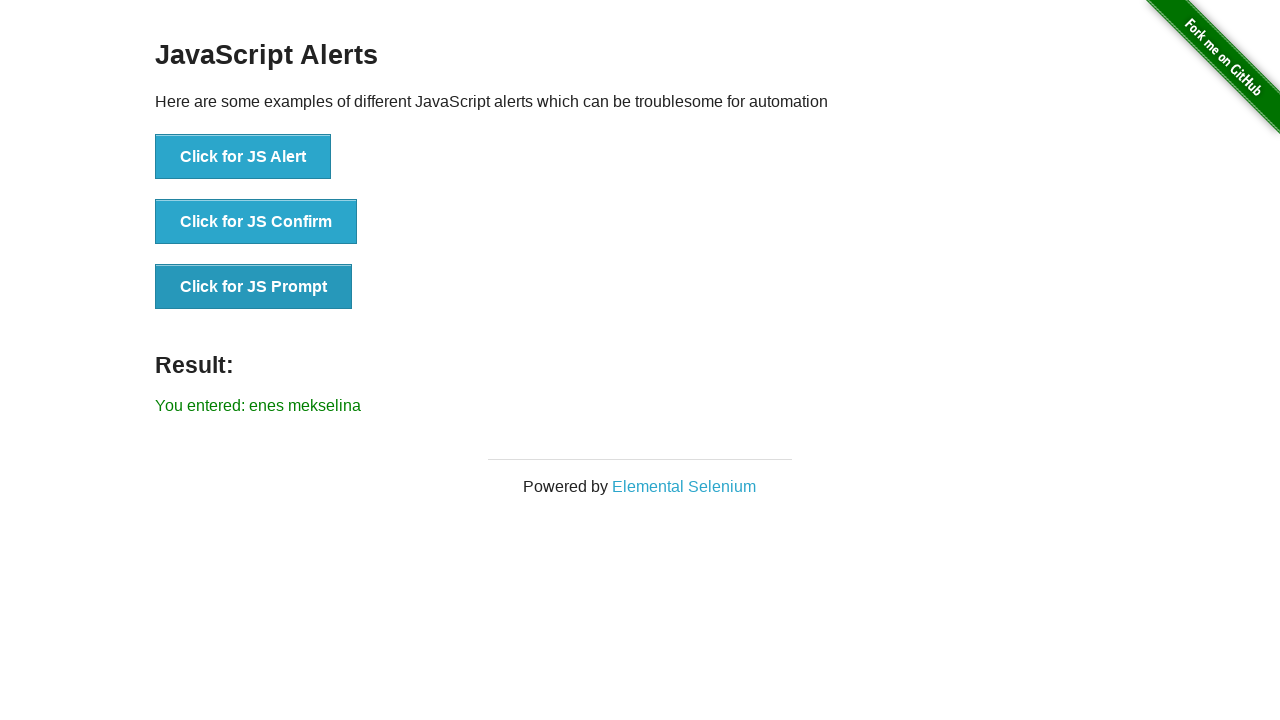

Result message element loaded
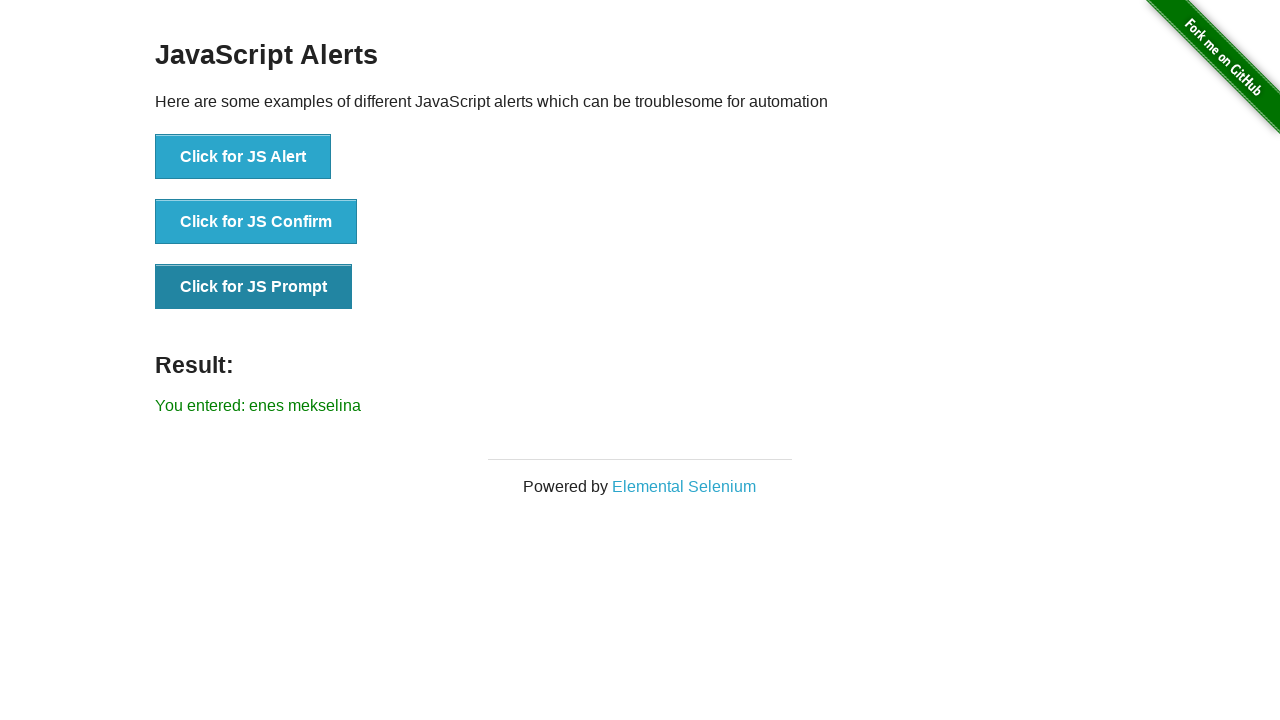

Retrieved result text content
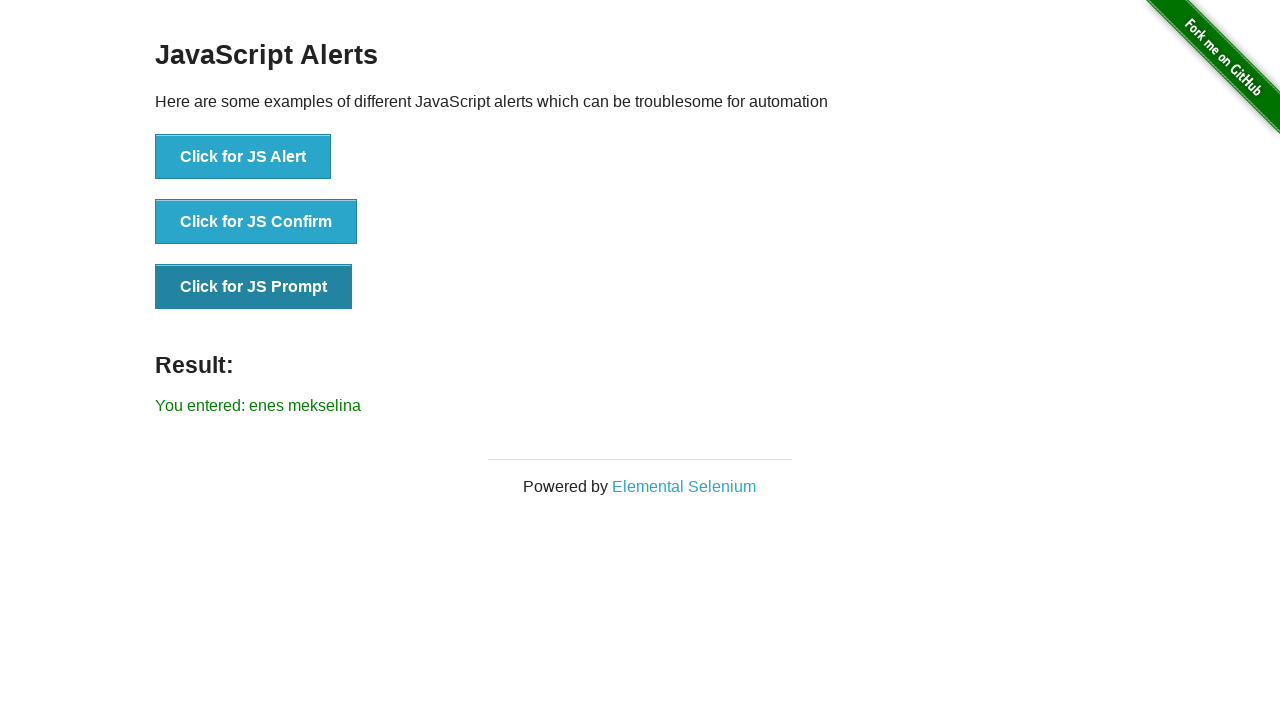

Verified that entered name 'enes mekselina' appears in result
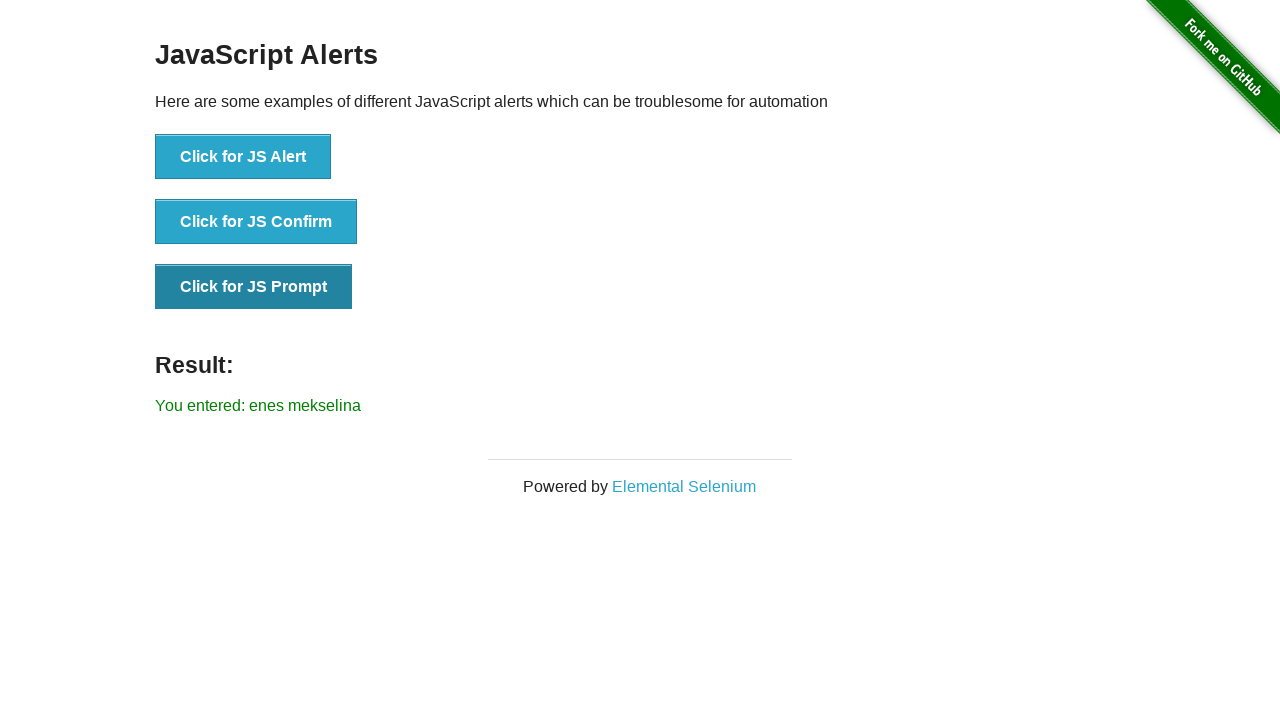

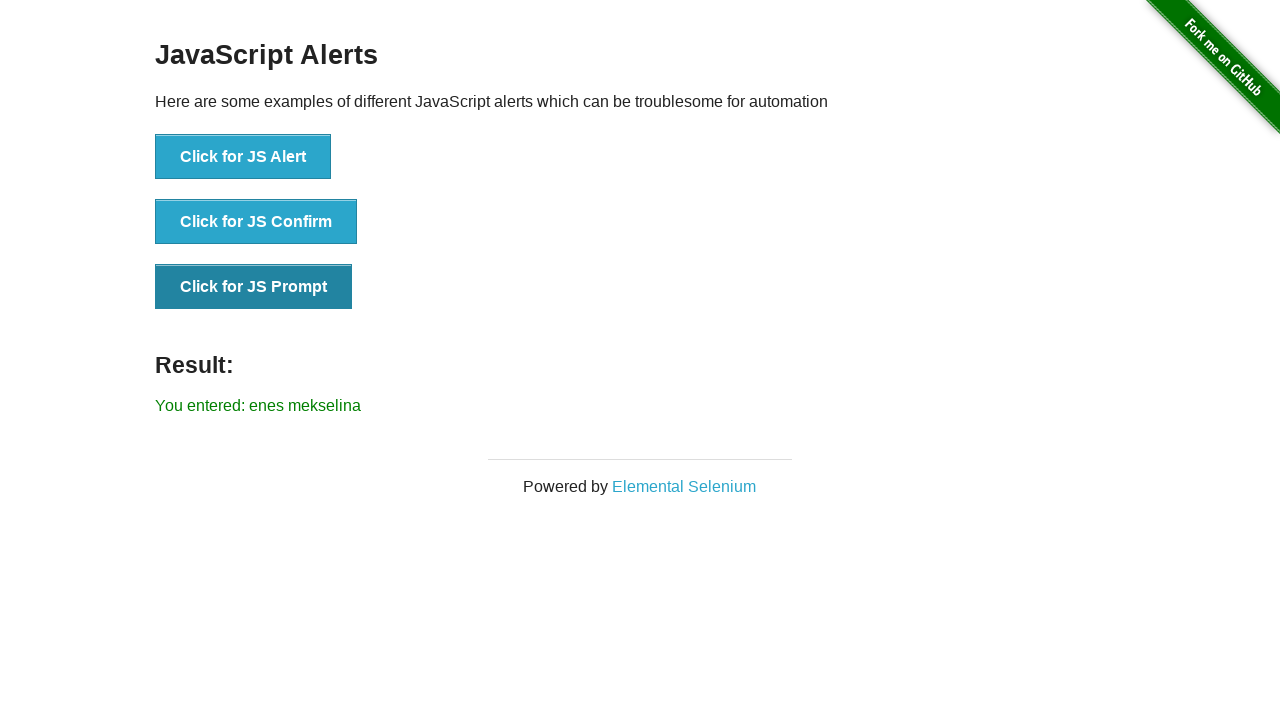